Tests window switching functionality by clicking a link that opens in a new window and verifying the new page loads correctly

Starting URL: https://www.scholastic.com/home

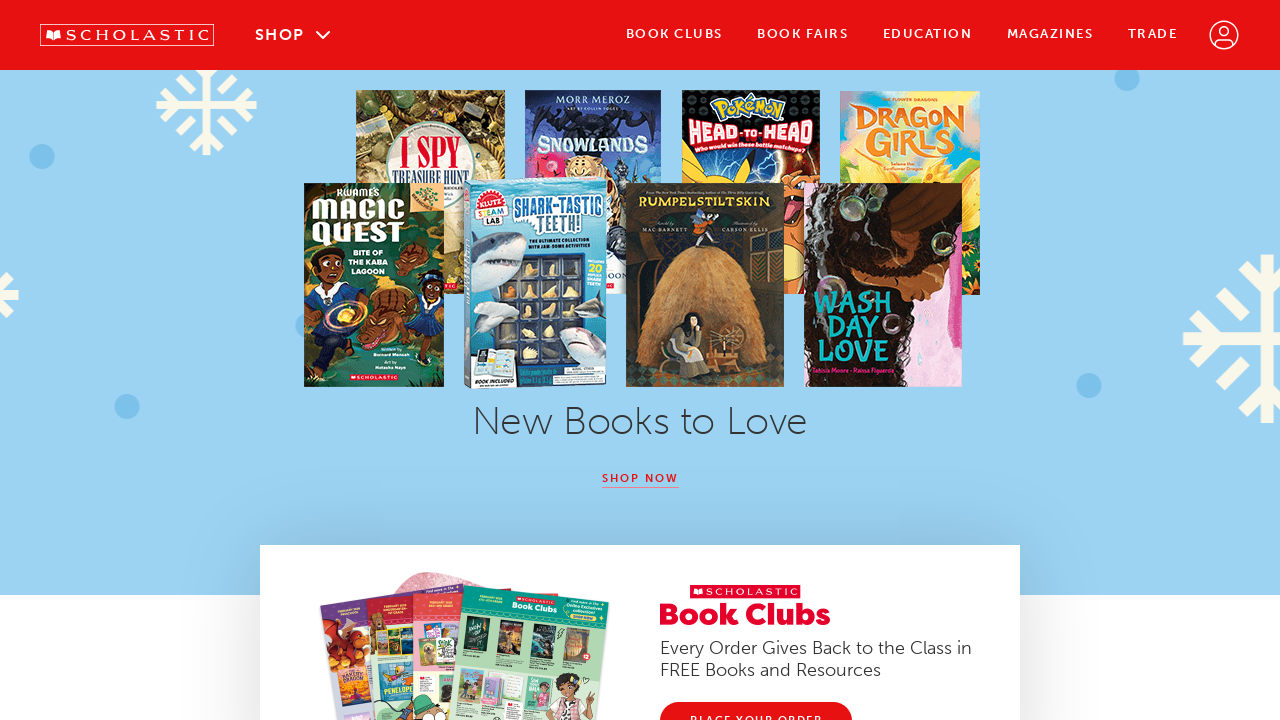

Clicked privacy policy link that opens in new window at (358, 650) on span.footer-link--privacy-policy__underline
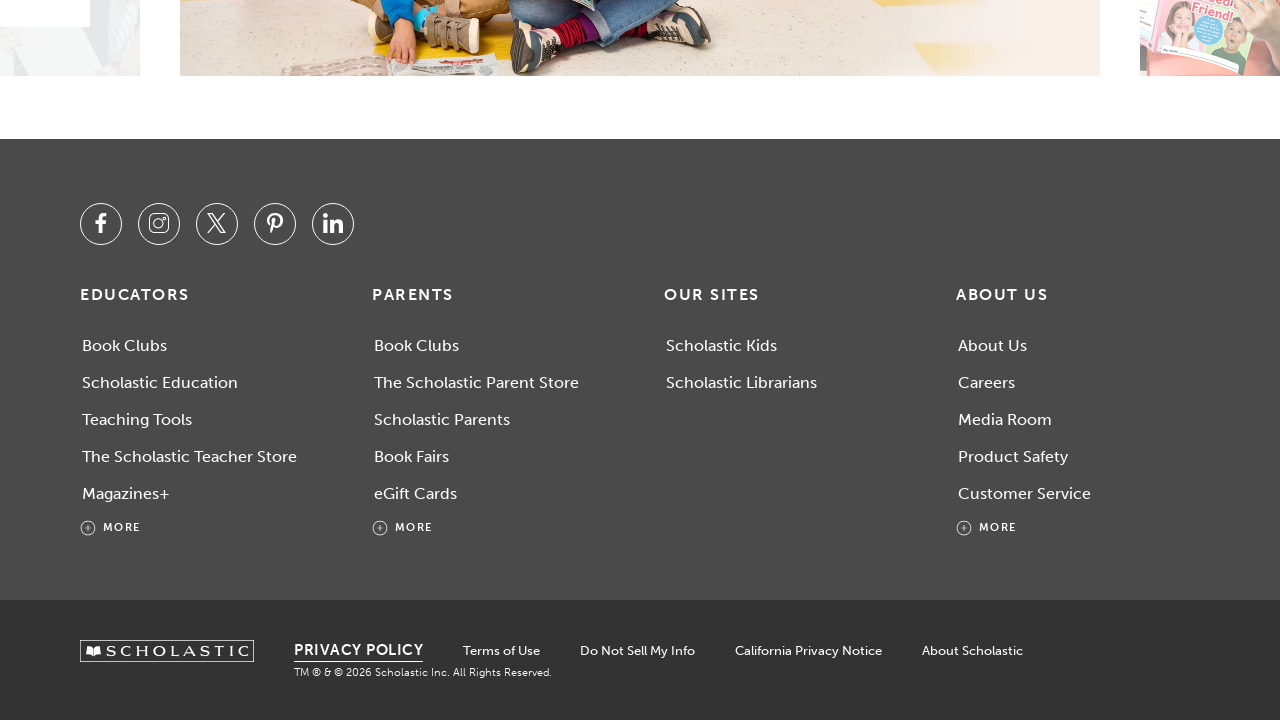

New page window opened and captured
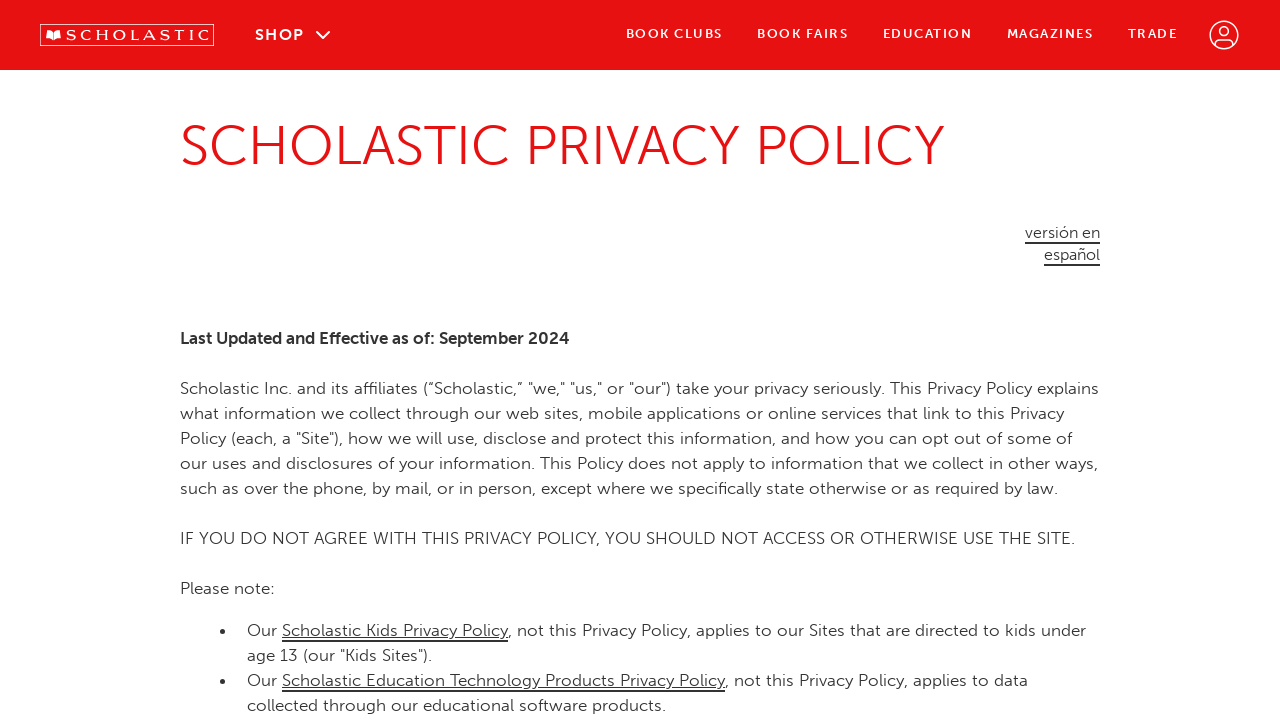

New page finished loading
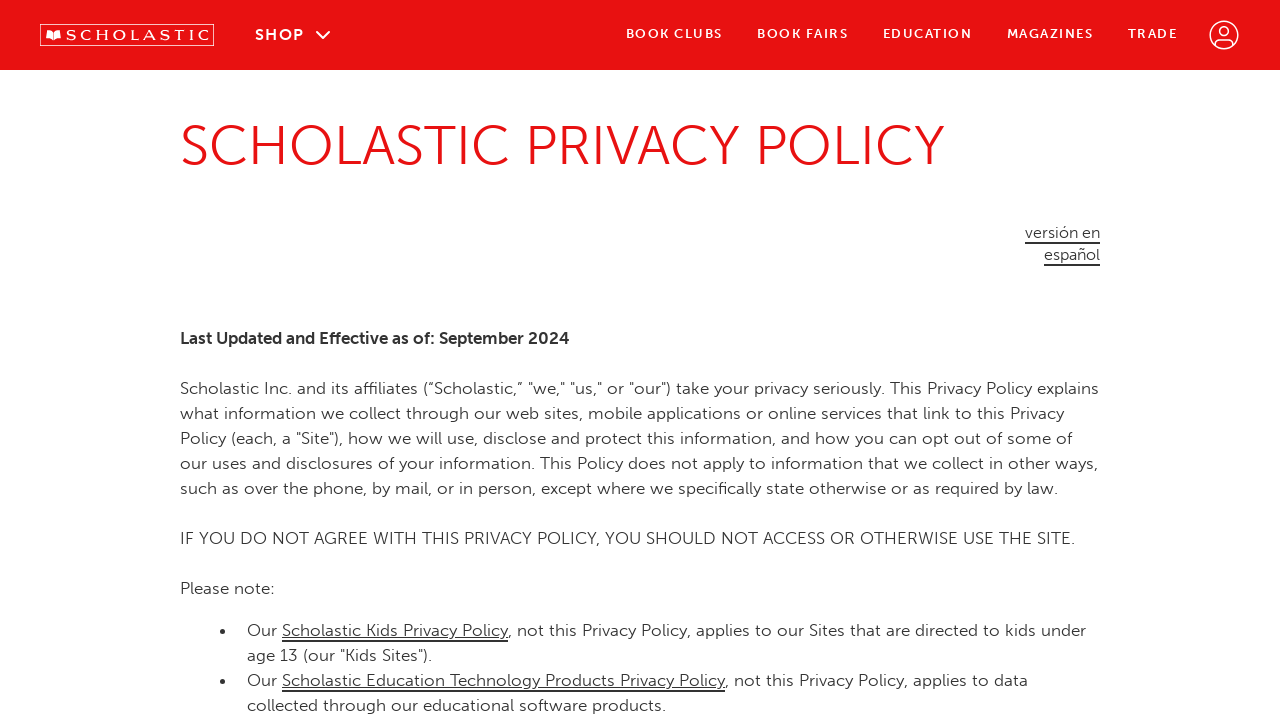

Verified 'Privacy Policy' text in new page title
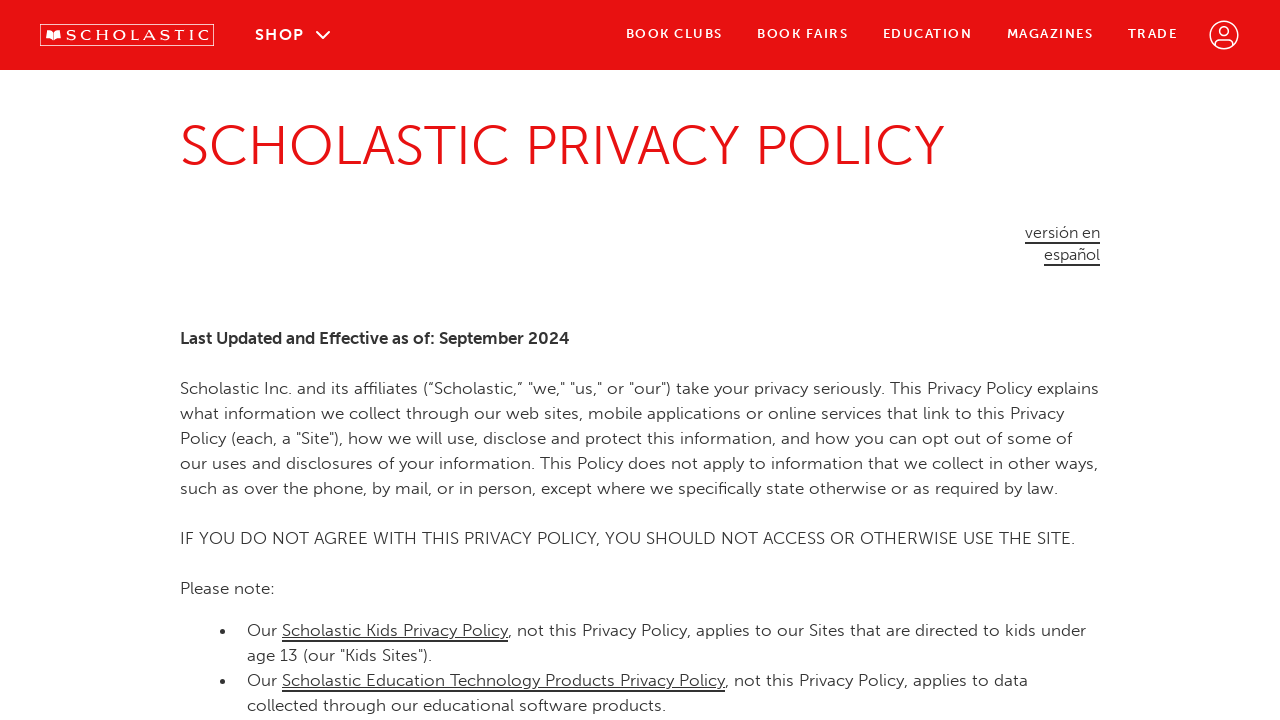

Closed the new page window
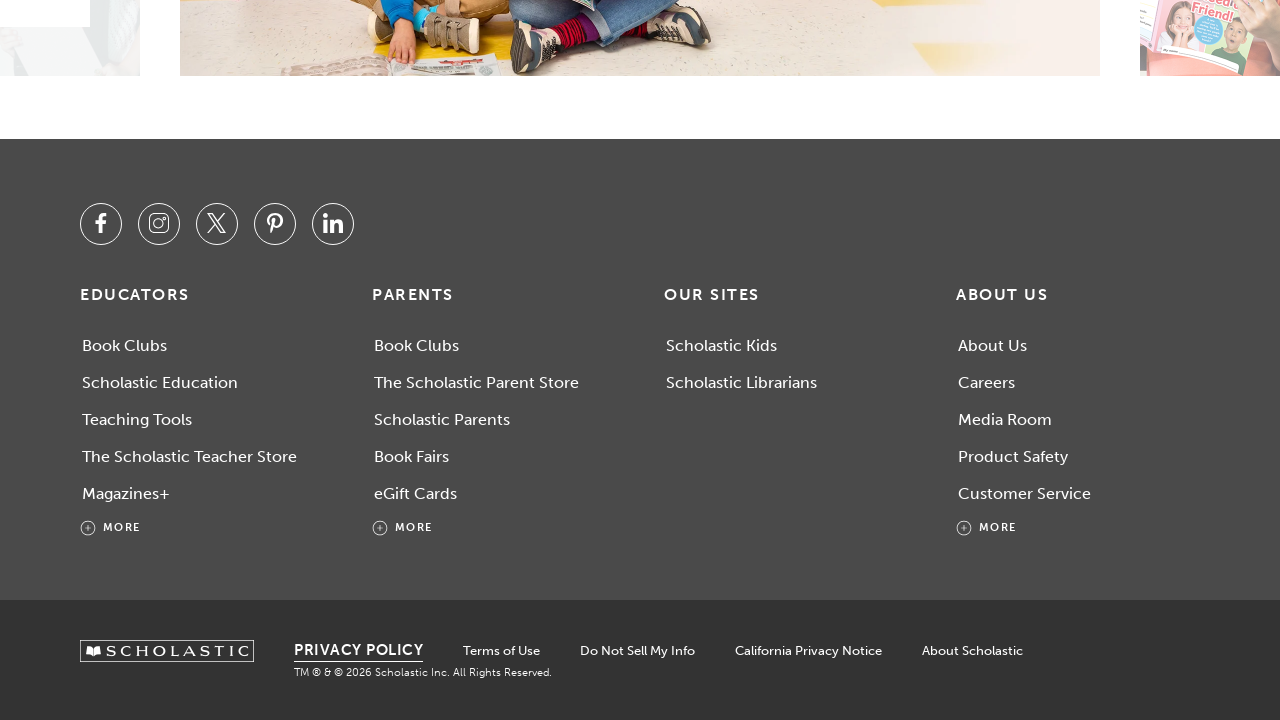

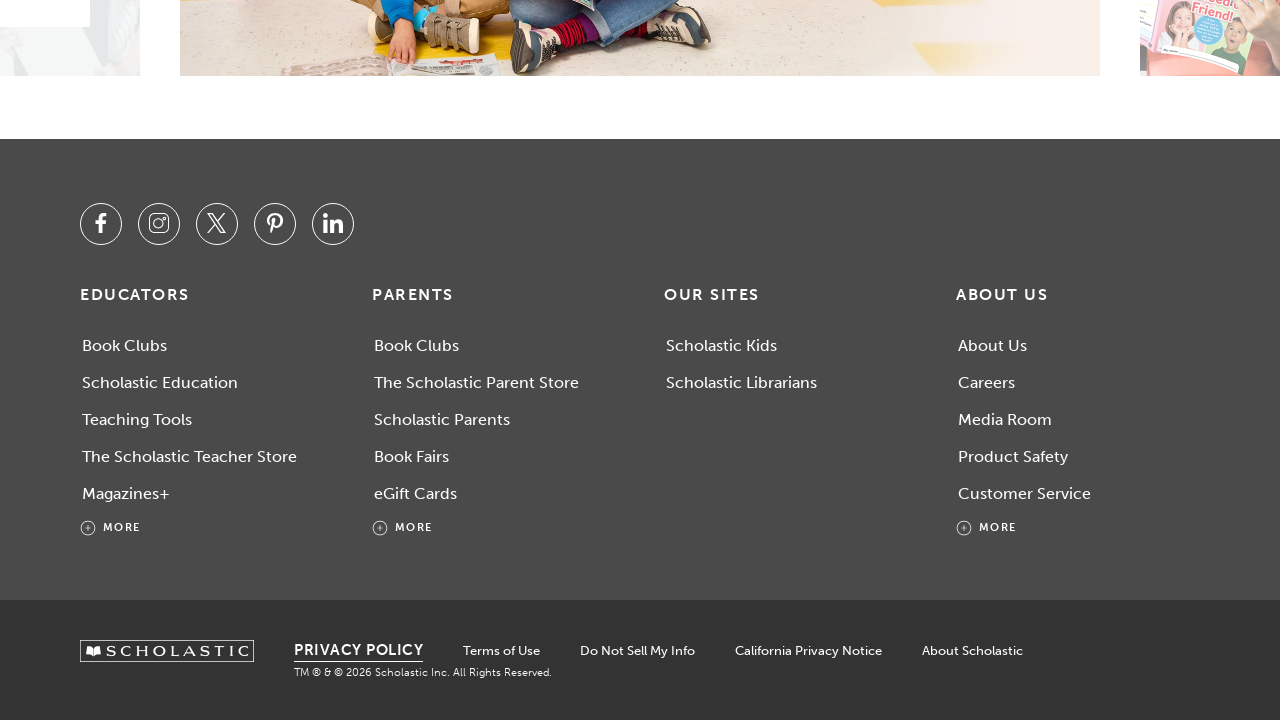